Navigates to DemoQA homepage, locates the Forms card element and footer, prints footer text, then clicks on the Forms card

Starting URL: https://demoqa.com/

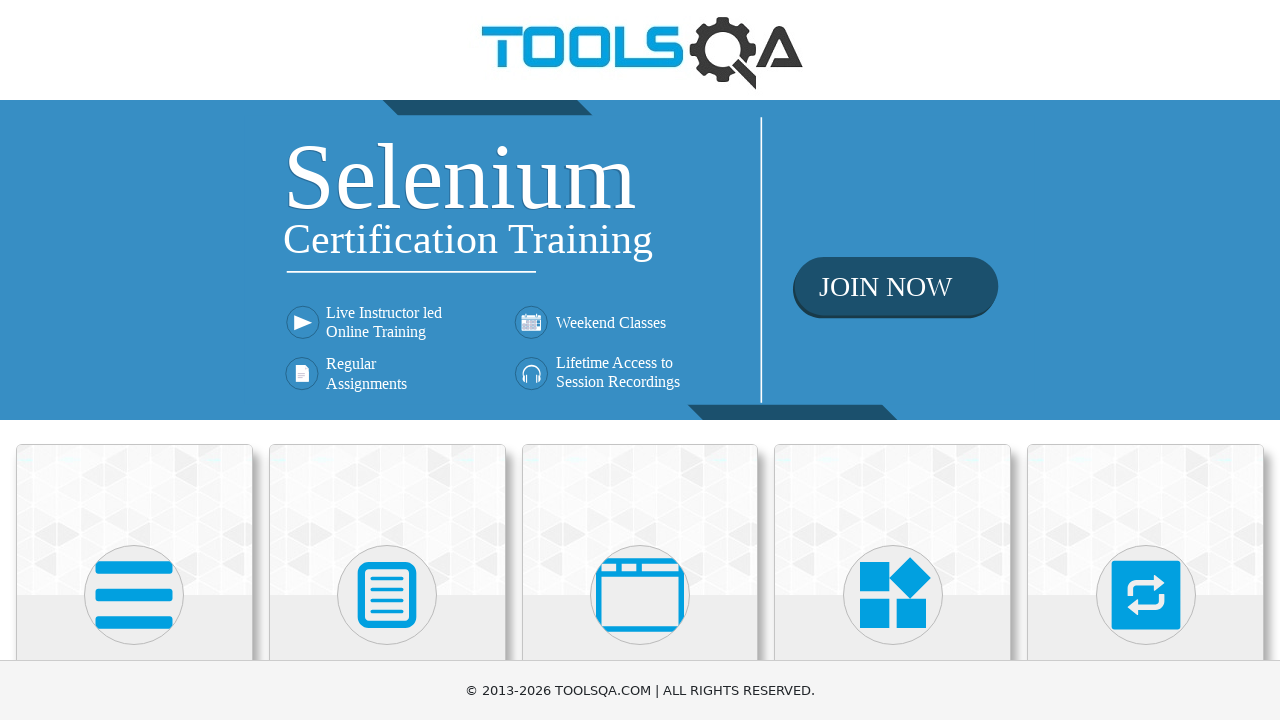

Navigated to DemoQA homepage
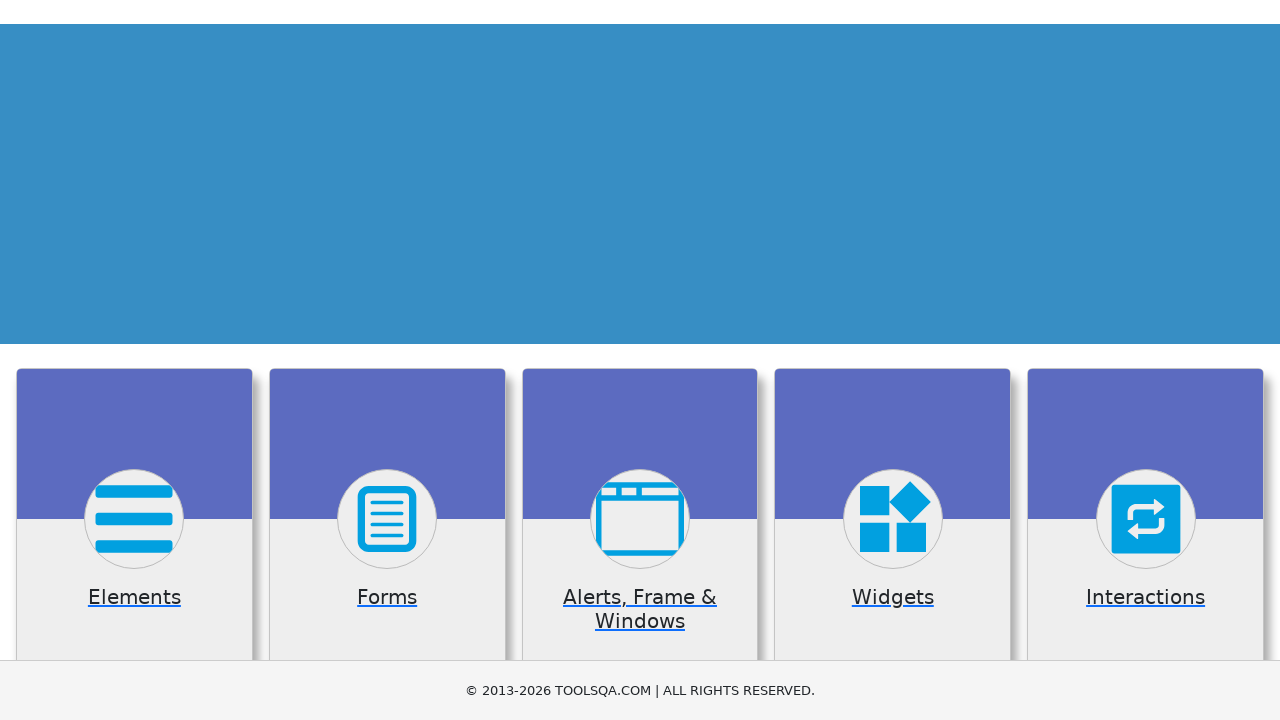

Forms card element loaded and visible
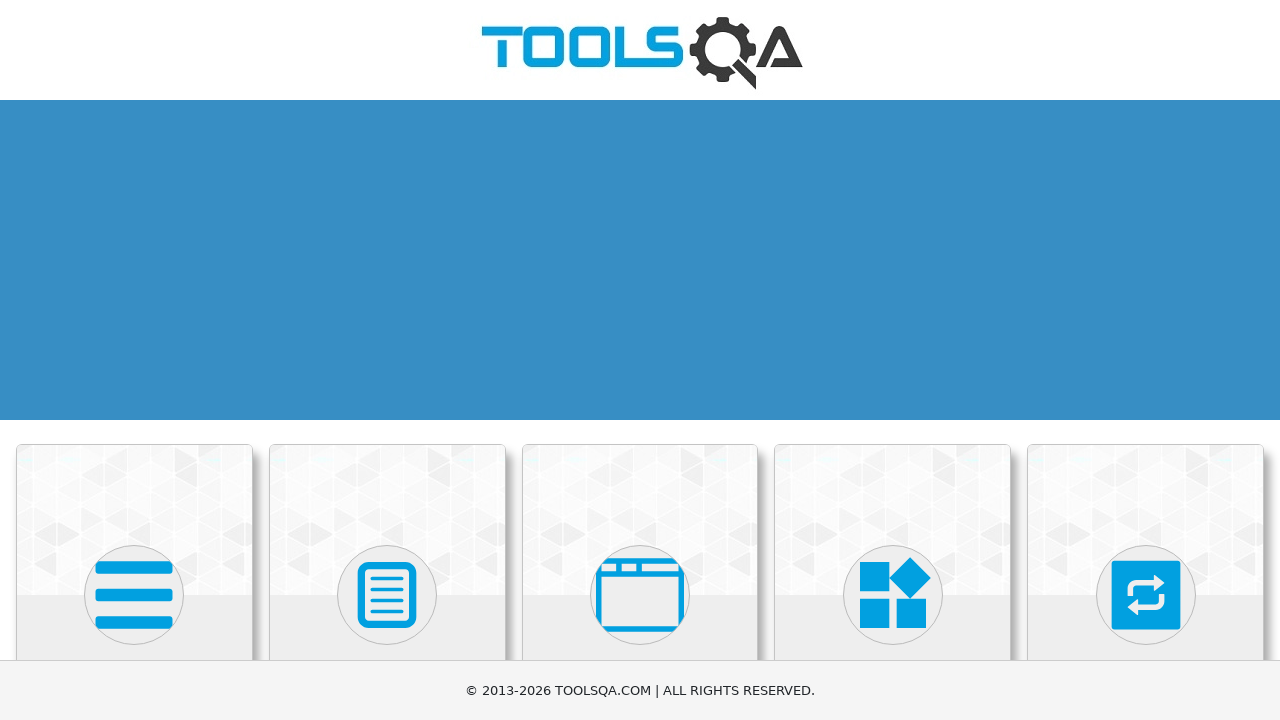

Located footer element
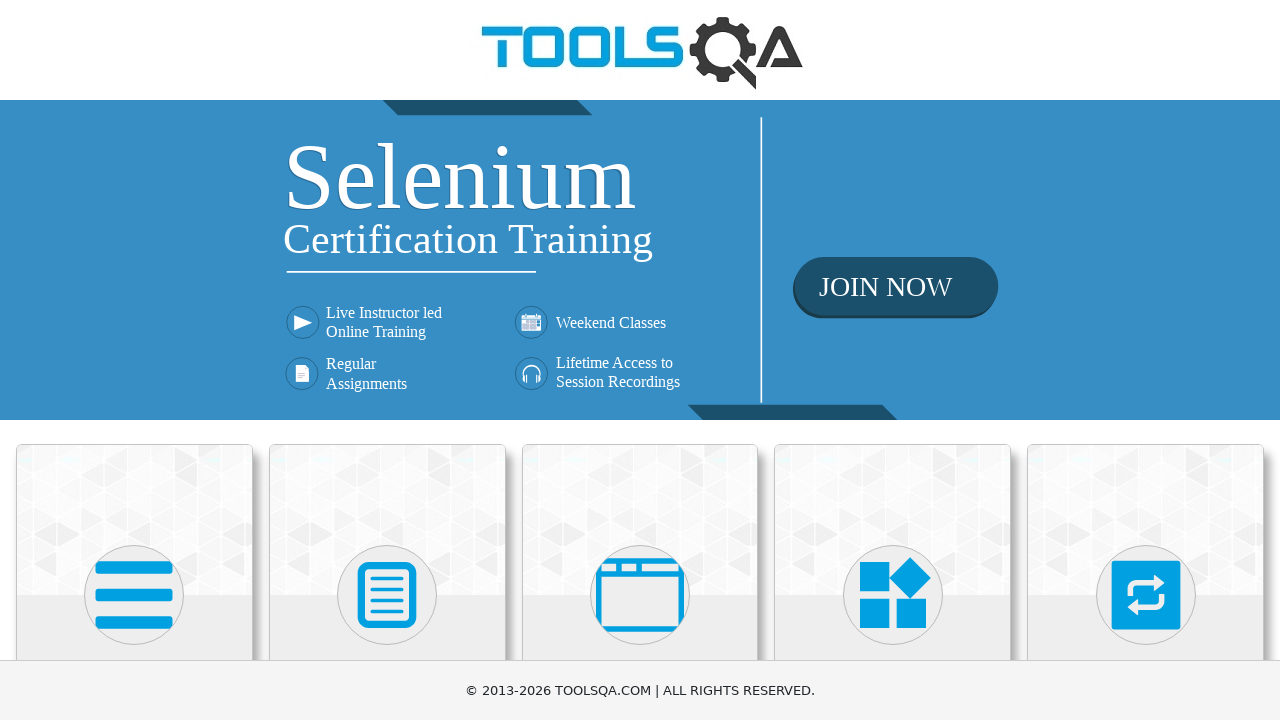

Retrieved footer text: © 2013-2026 TOOLSQA.COM | ALL RIGHTS RESERVED.
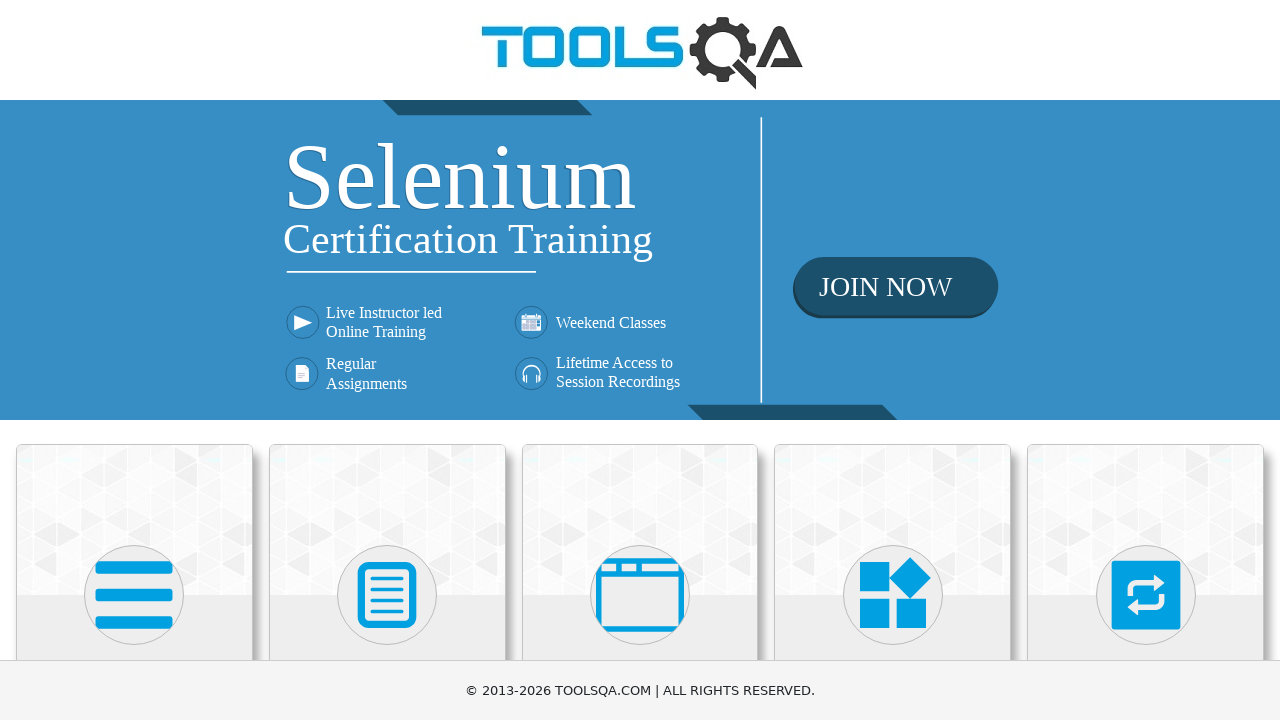

Printed footer text to console
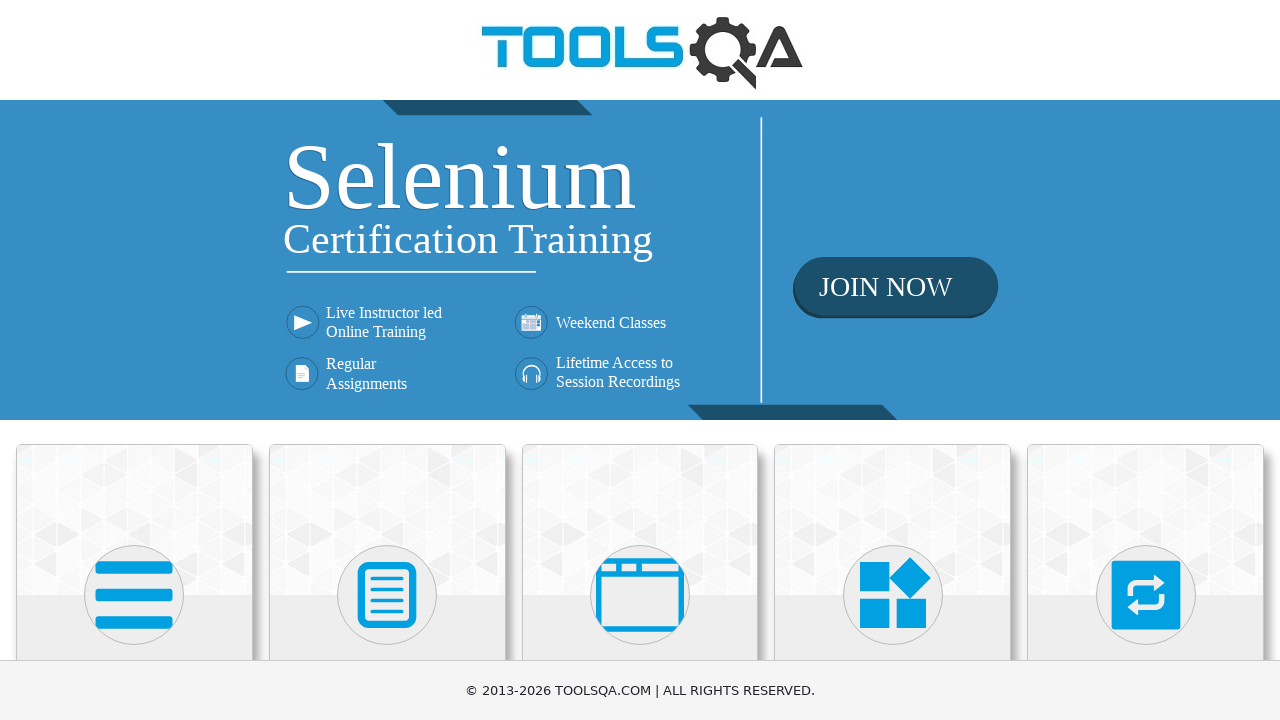

Clicked on Forms card at (387, 520) on (//div[@class='card mt-4 top-card'])[2]
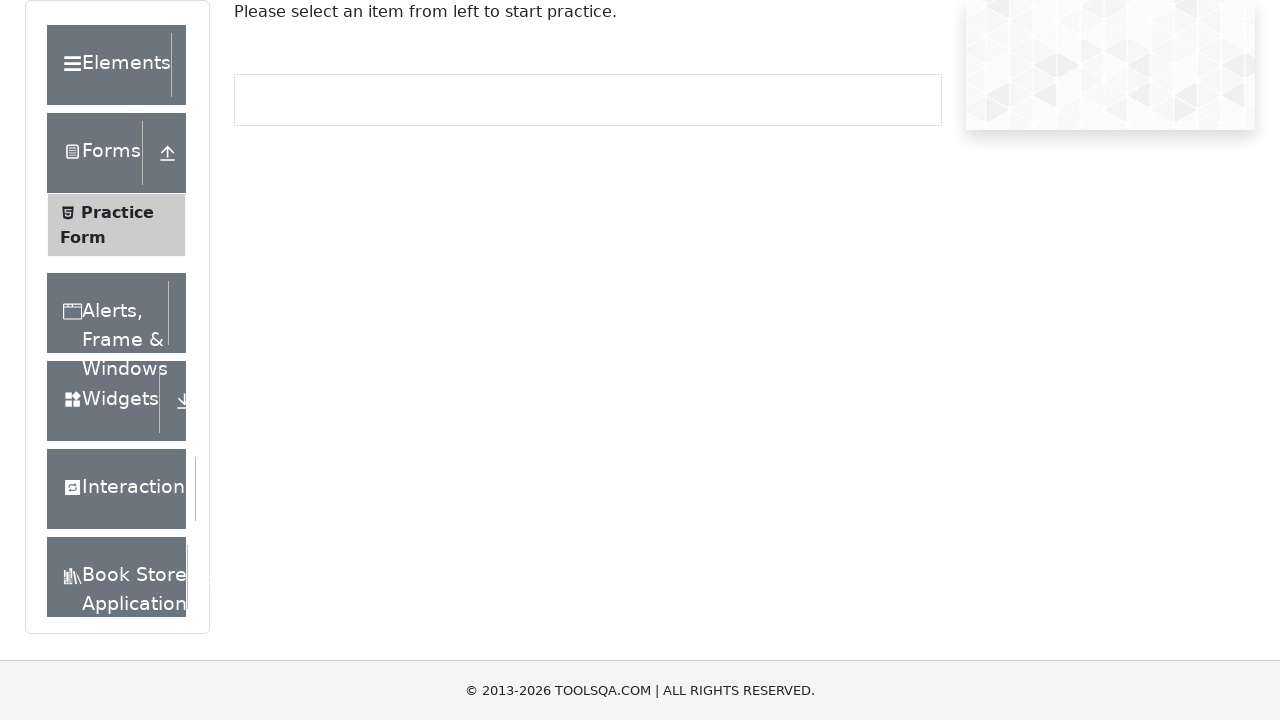

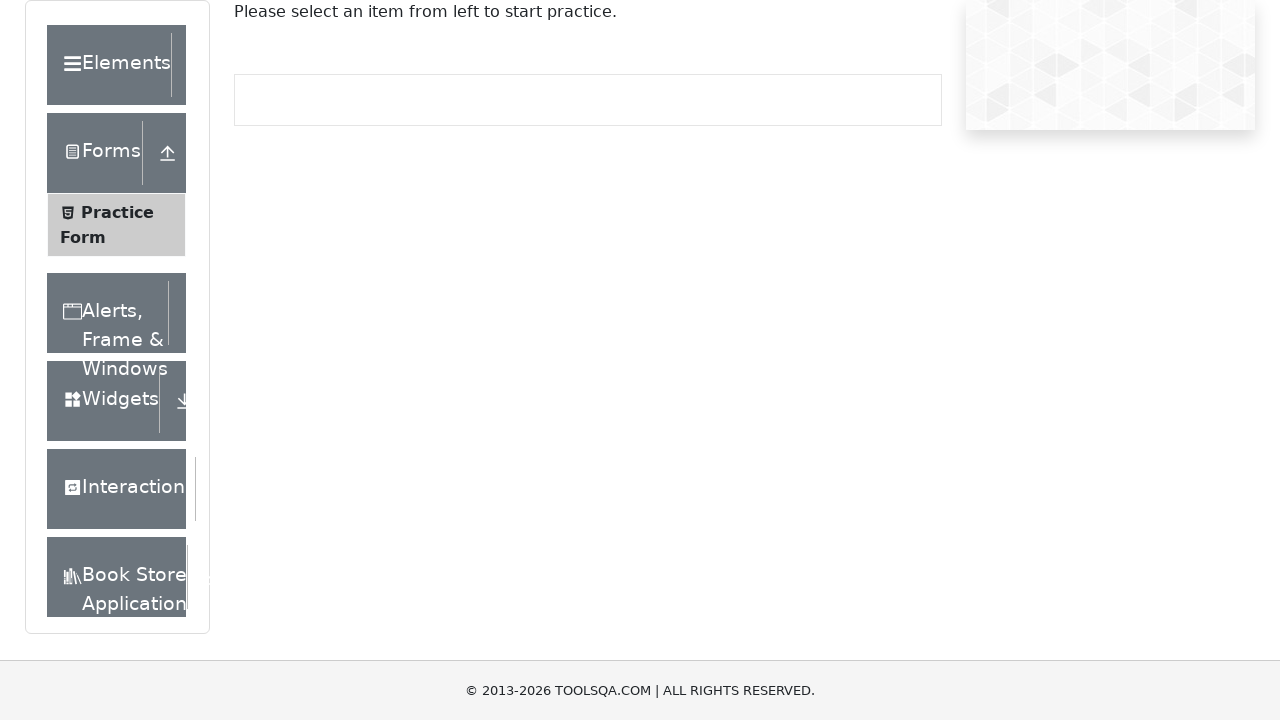